Tests dynamic controls functionality by toggling a checkbox visibility on and off using a toggle button

Starting URL: https://training-support.net/webelements/dynamic-controls

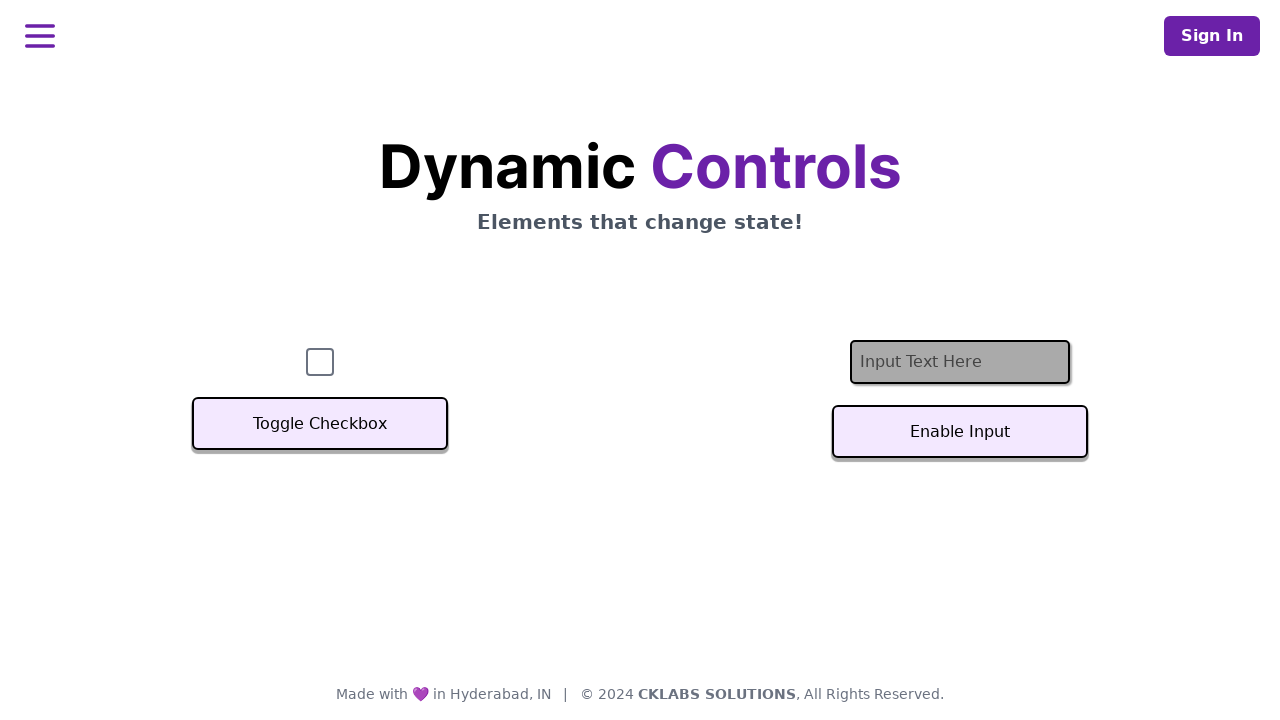

Clicked Toggle Checkbox button to hide the checkbox at (320, 424) on xpath=//button[text()='Toggle Checkbox']
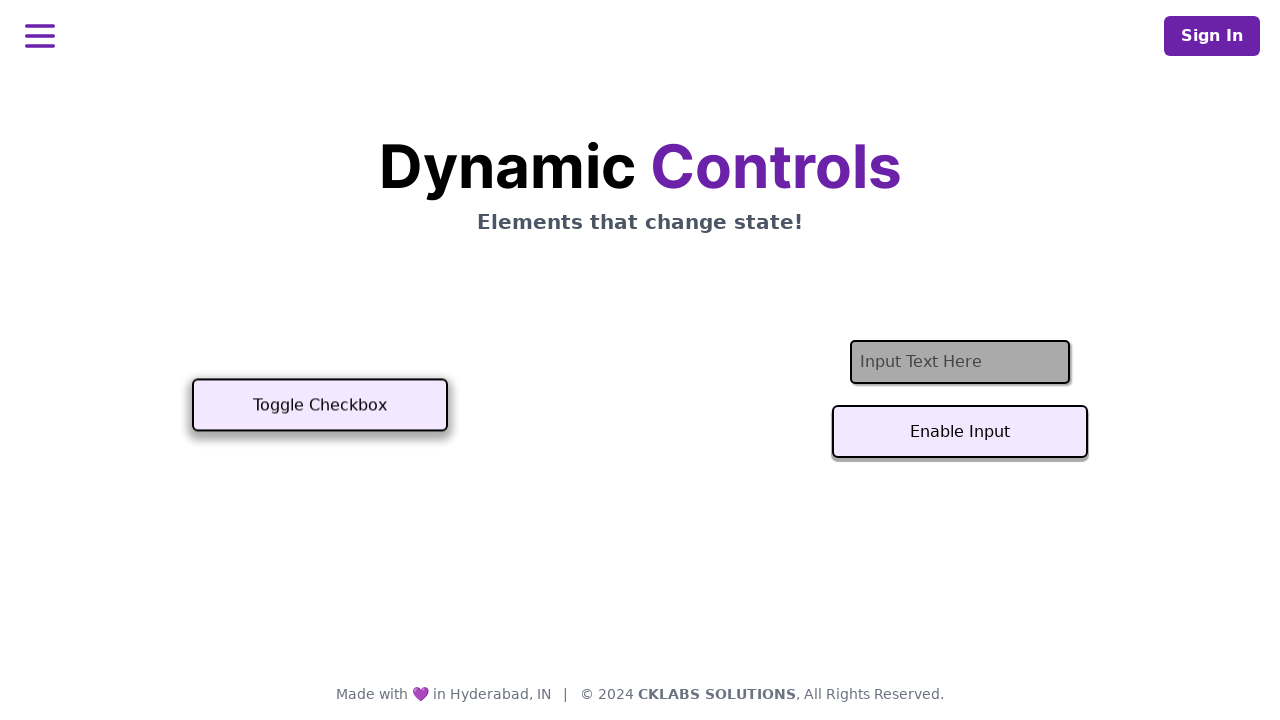

Checkbox successfully hidden
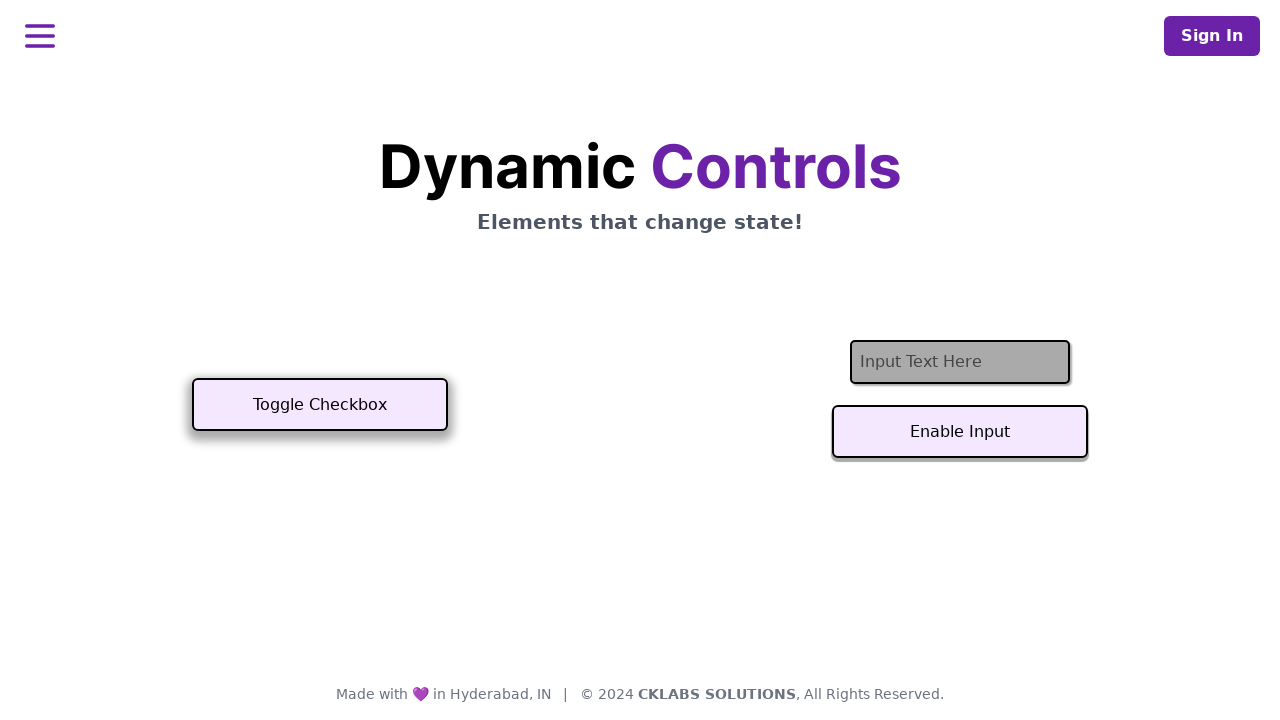

Clicked Toggle Checkbox button again to show the checkbox at (320, 405) on xpath=//button[text()='Toggle Checkbox']
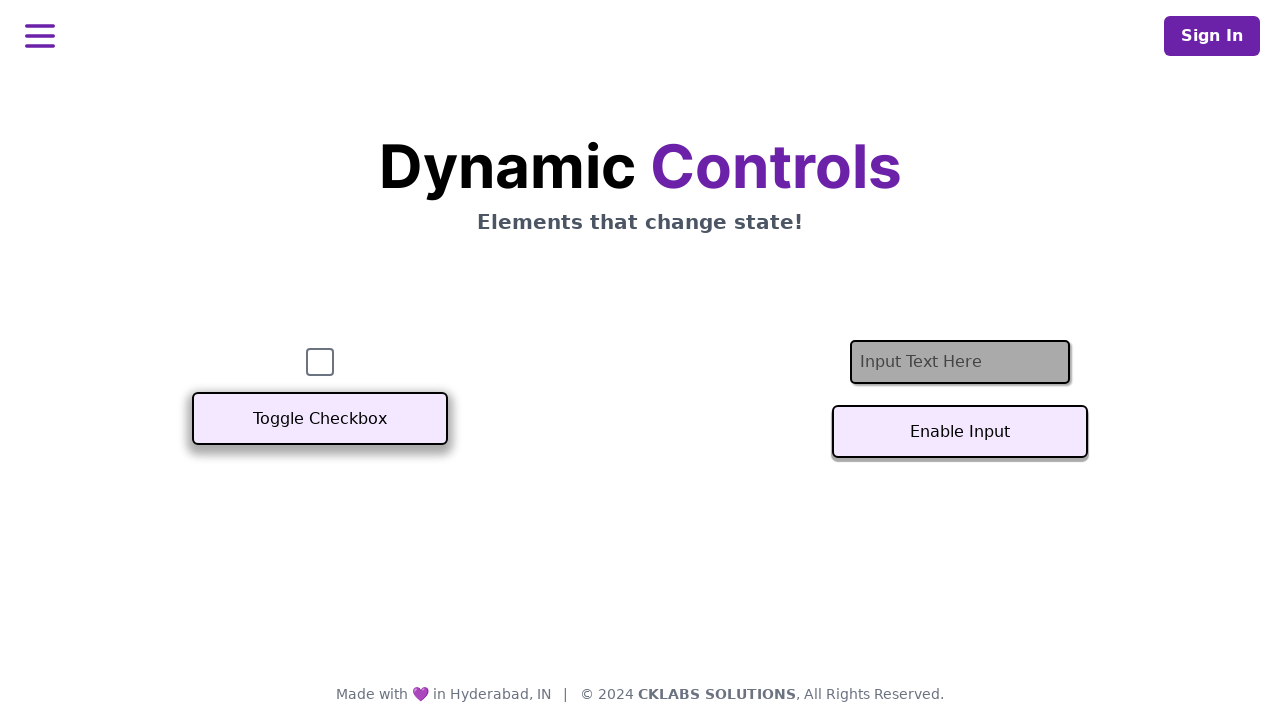

Checkbox successfully visible again
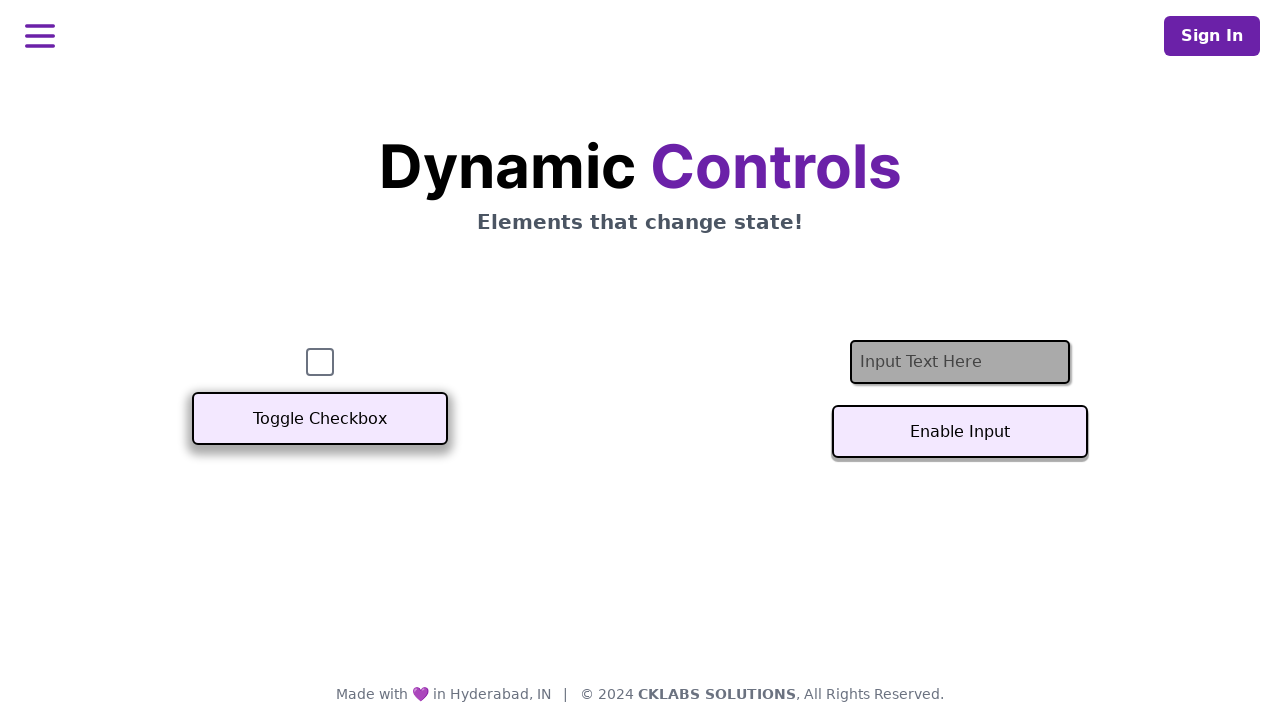

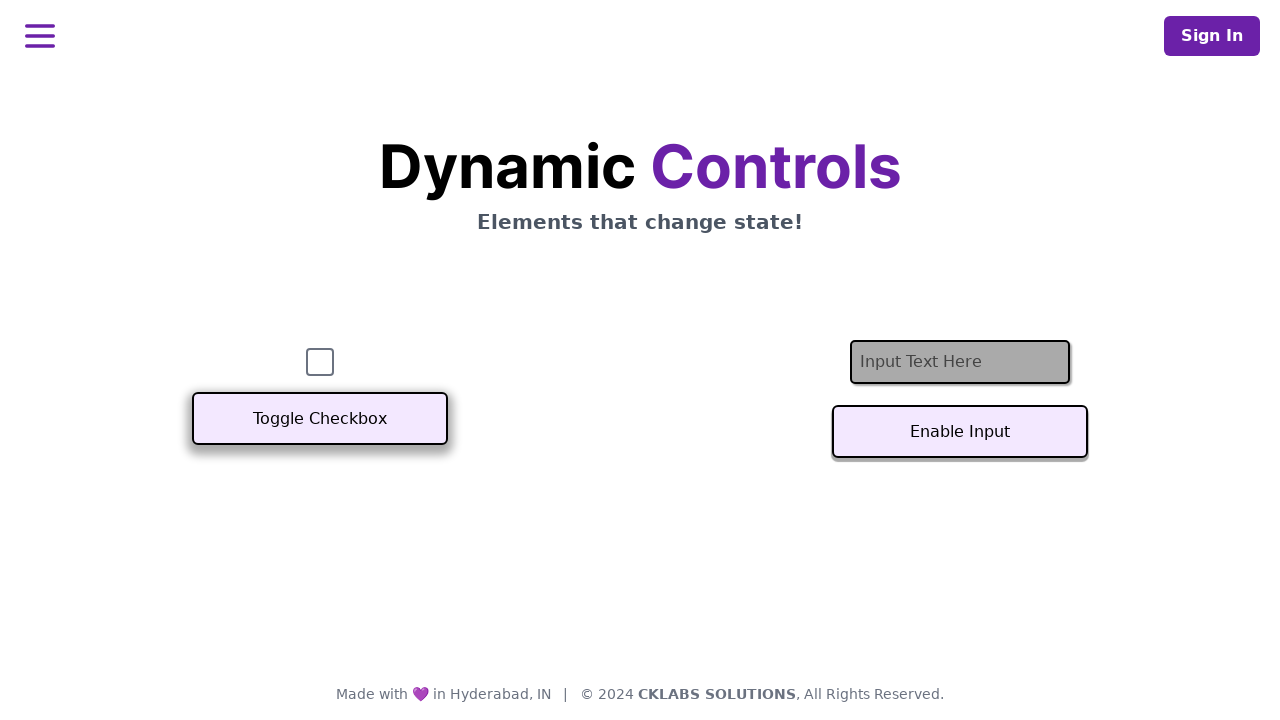